Tests that submitting the patient registration form with blank/whitespace fields shows a validation alert

Starting URL: https://cadastro-medicos-pacientes-a4n9.vercel.app/pages/pacientes.html

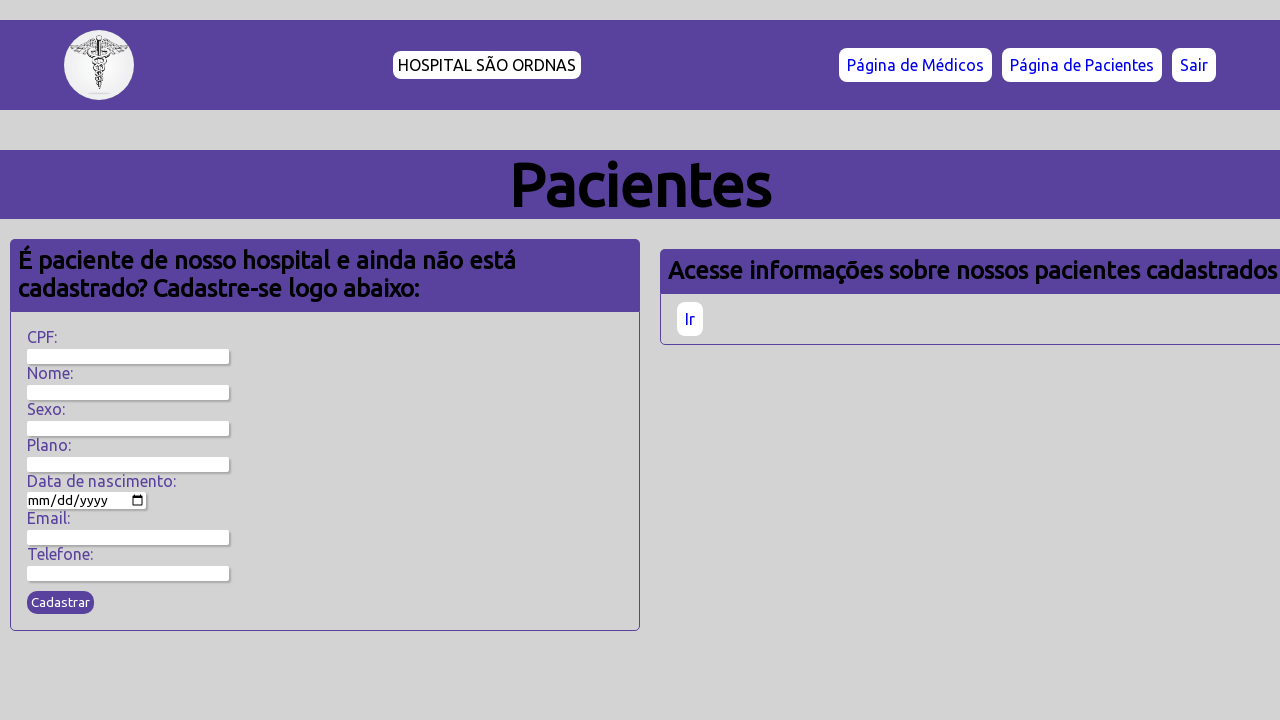

Filled CPF field with blank space on input[name='cpf'], #cpf
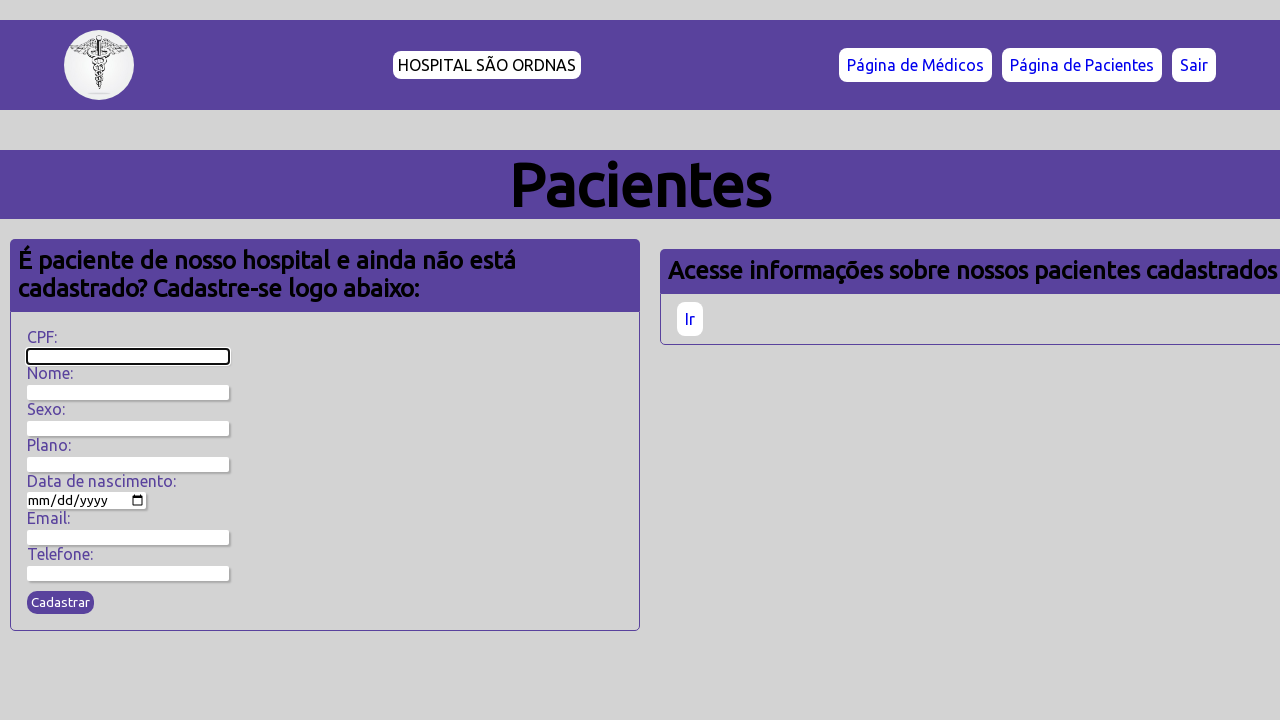

Filled nome field with blank space on input[name='nome'], #nome
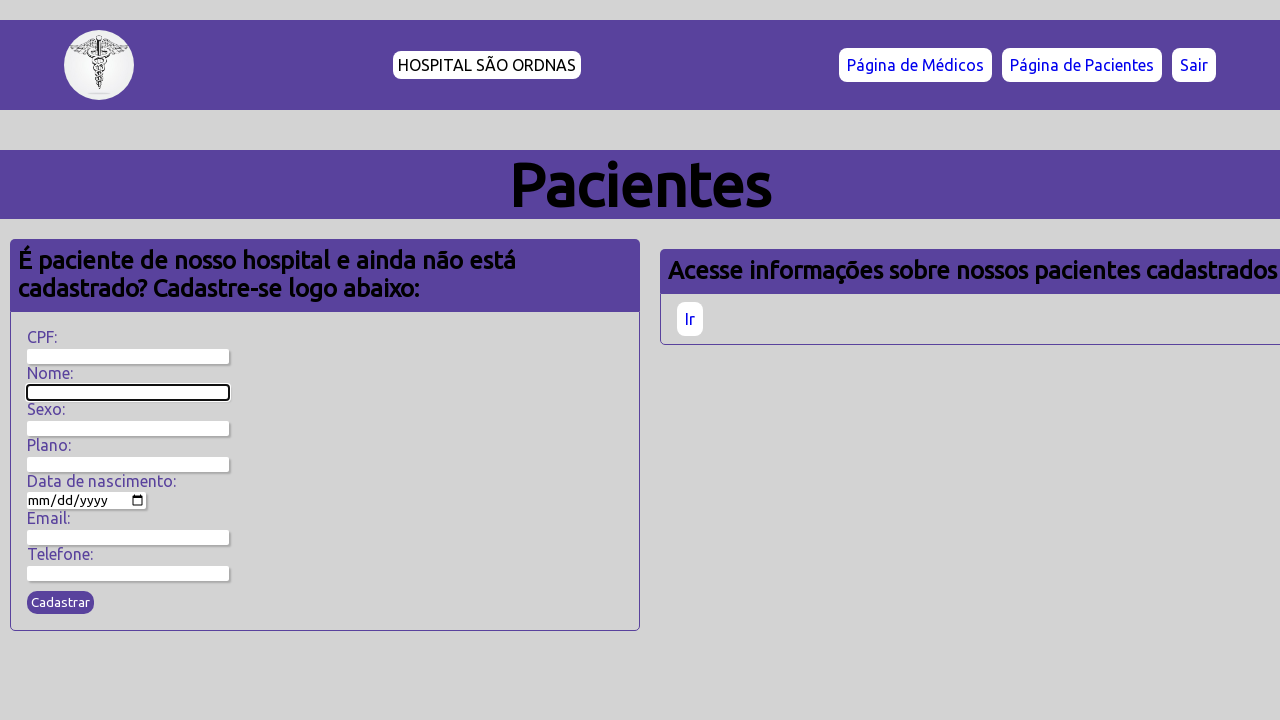

Filled sexo field with blank space on input[name='sexo'], #sexo, select[name='sexo']
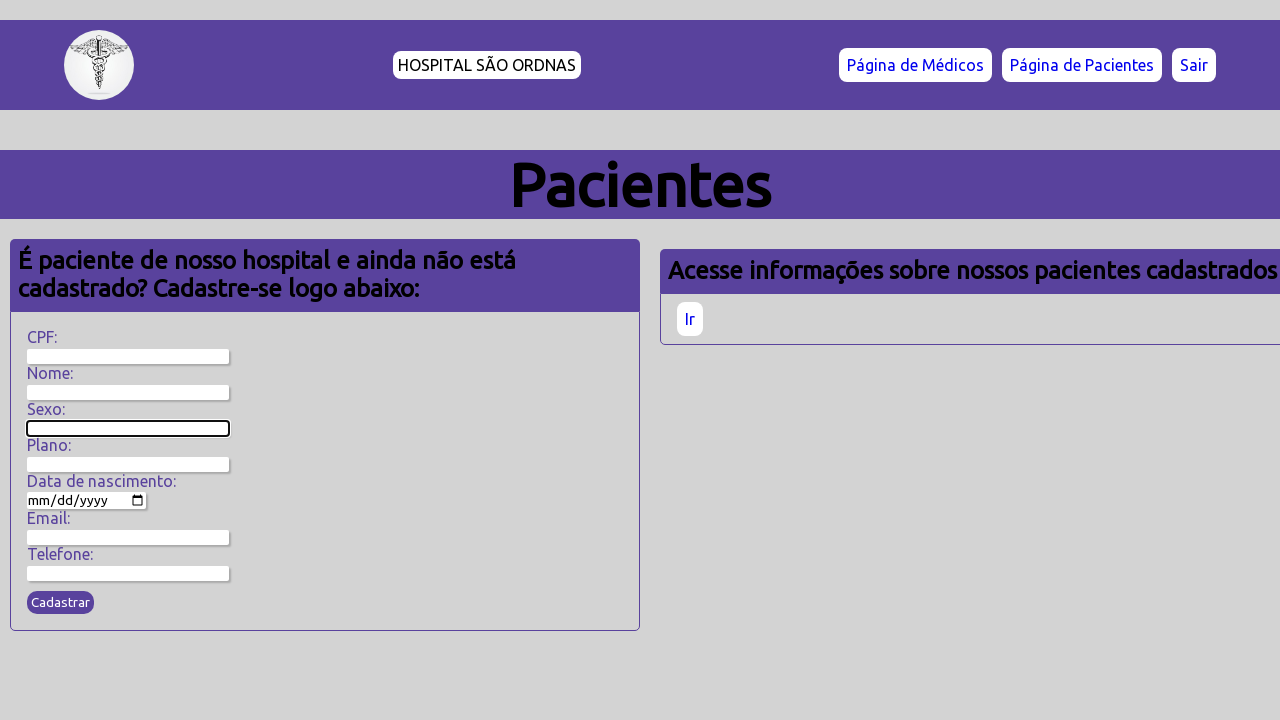

Filled plano field with blank space on input[name='plano'], #plano, select[name='plano']
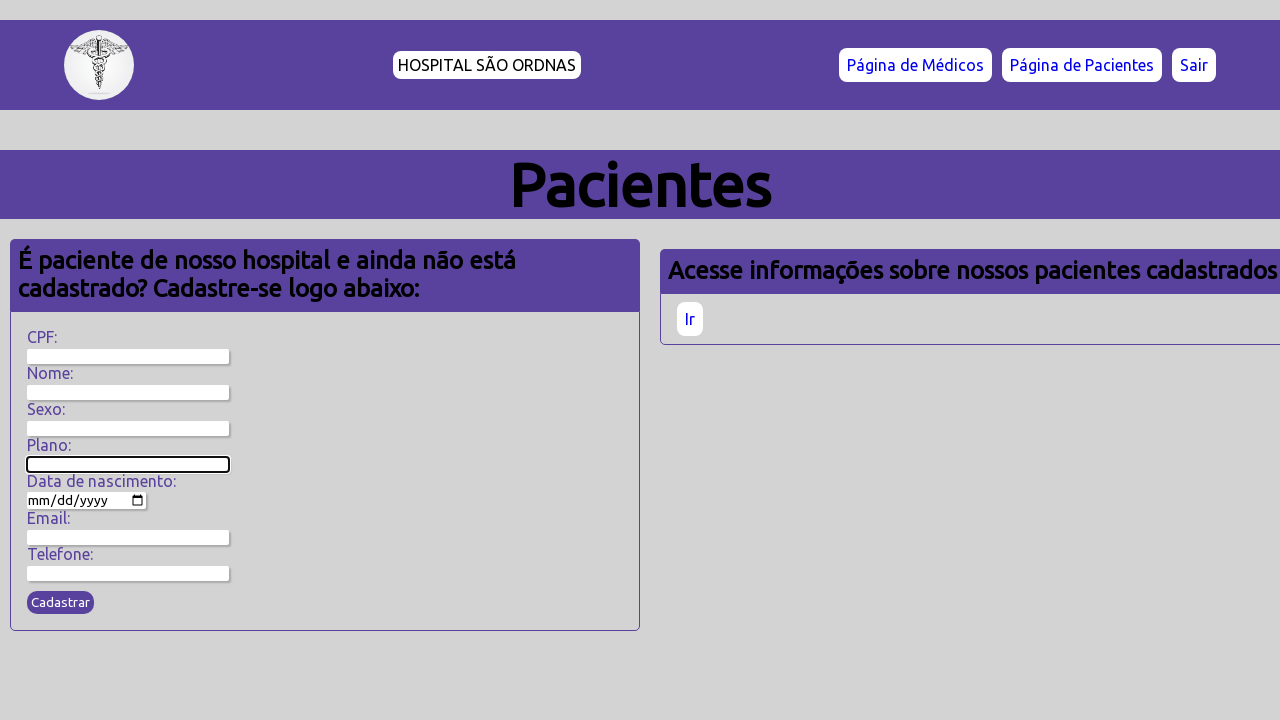

Filled data field with blank space on input[name='data'], #data, input[type='date']
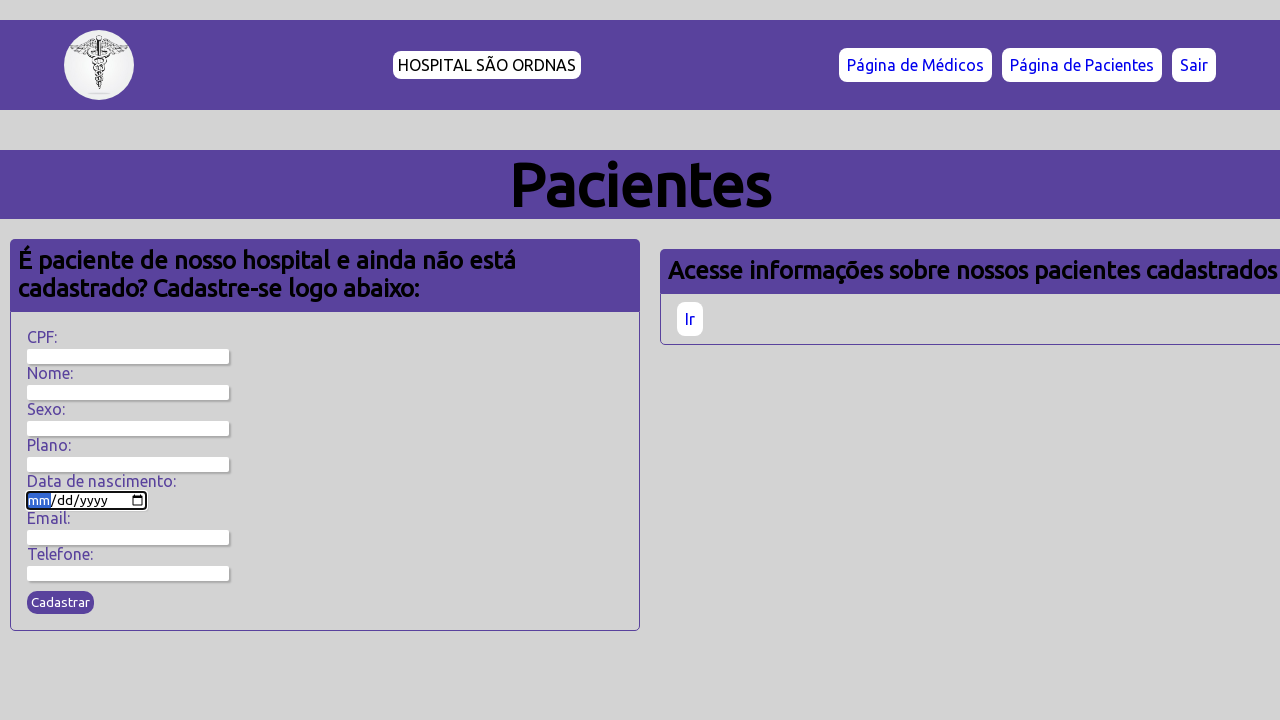

Filled email field with blank space on input[name='email'], #email
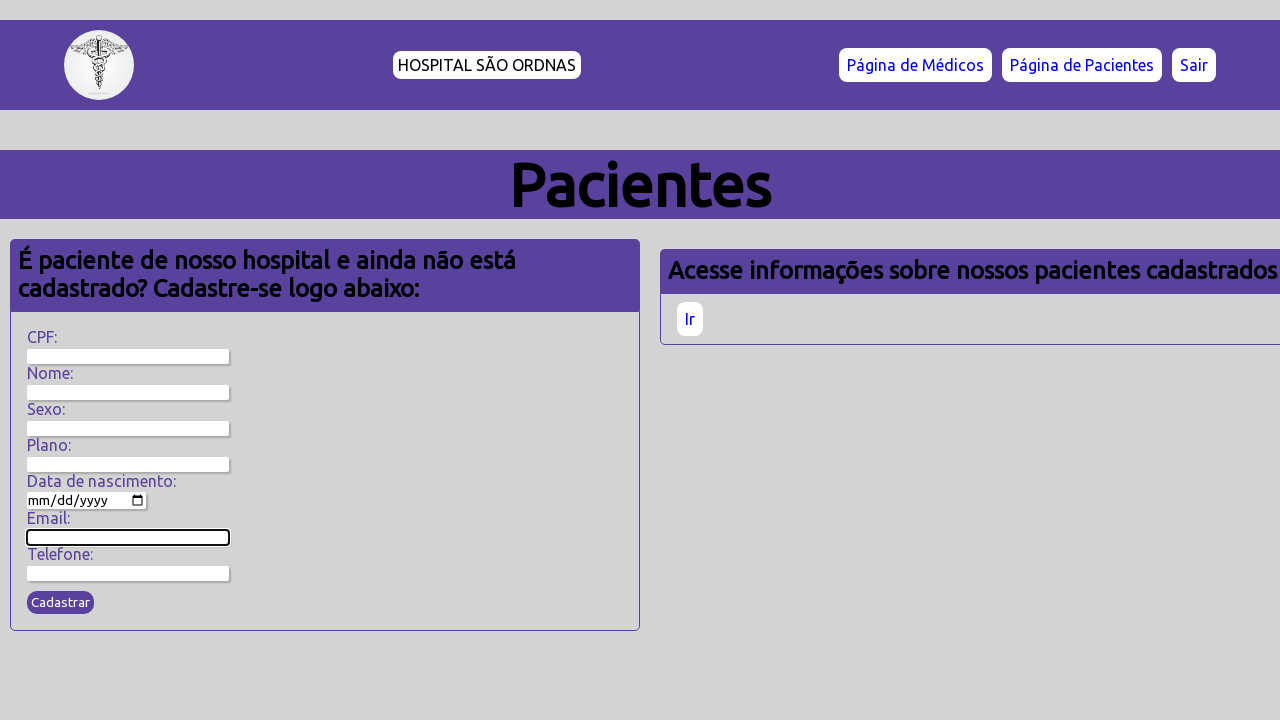

Filled telefone field with blank space on input[name='telefone'], #telefone
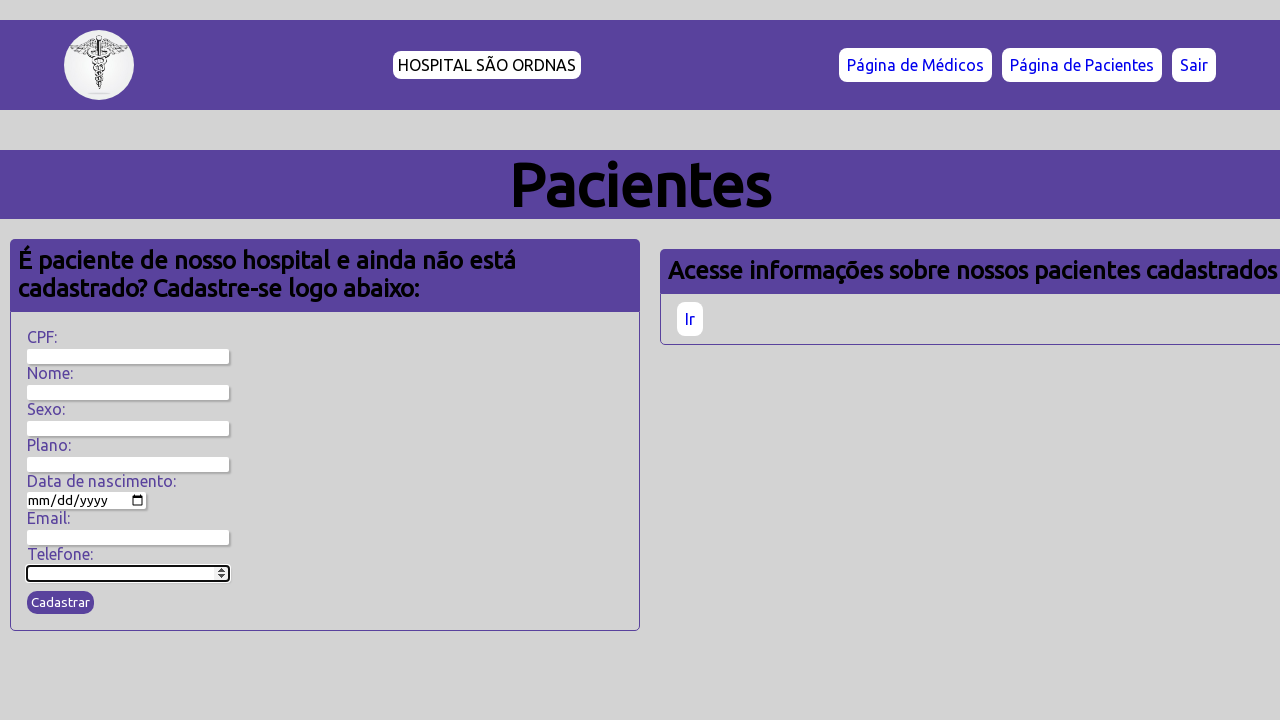

Clicked Cadastrar button to submit form with blank fields at (60, 603) on button:has-text('Cadastrar')
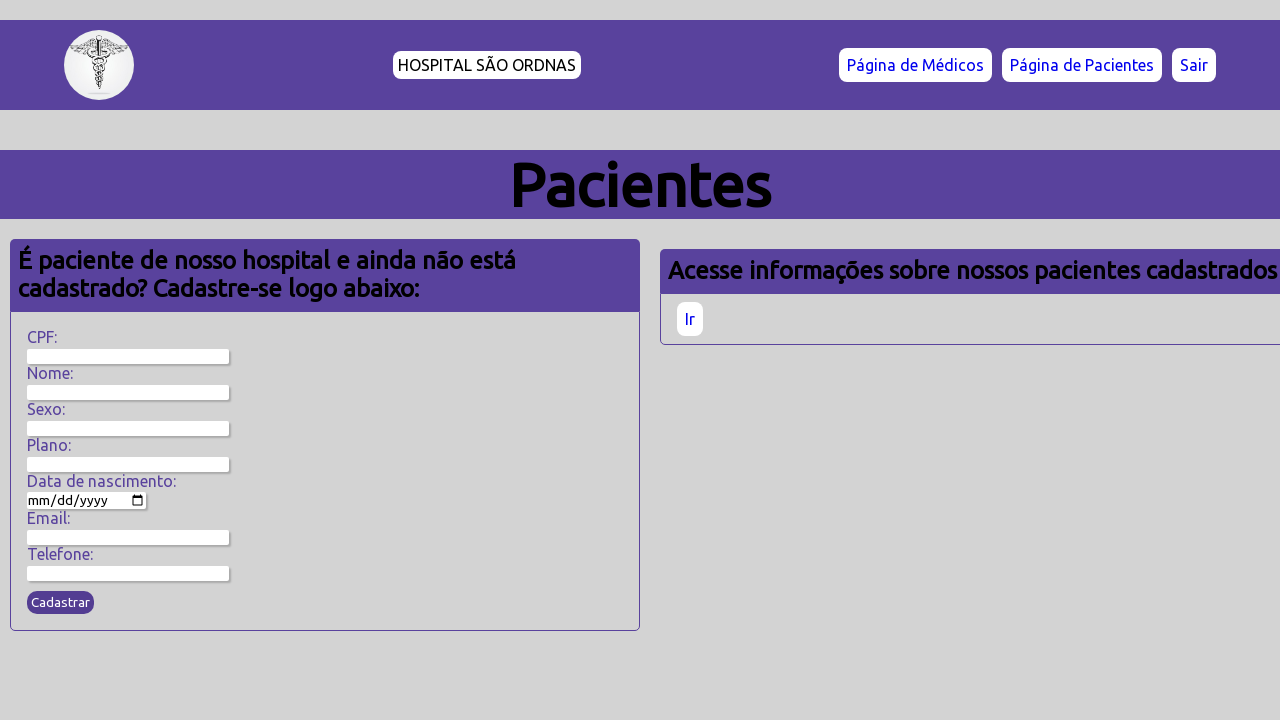

Set up dialog handler to accept validation alert
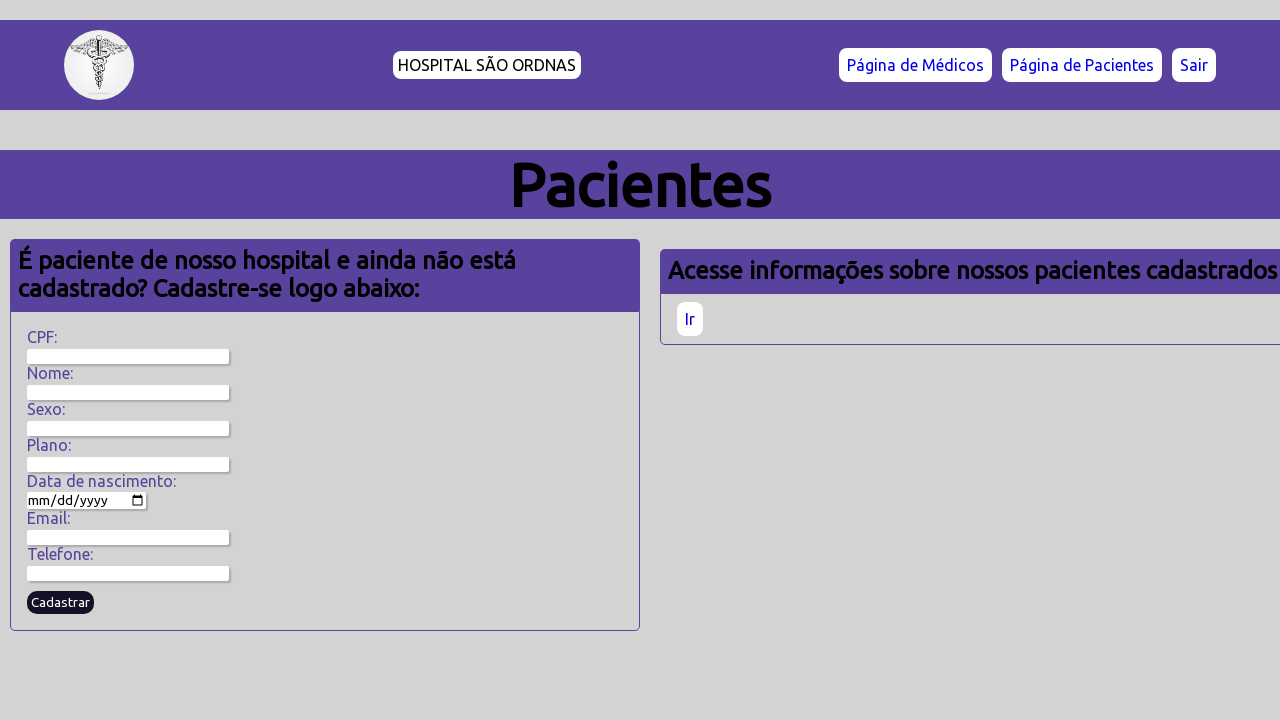

Waited 2 seconds for alert to appear
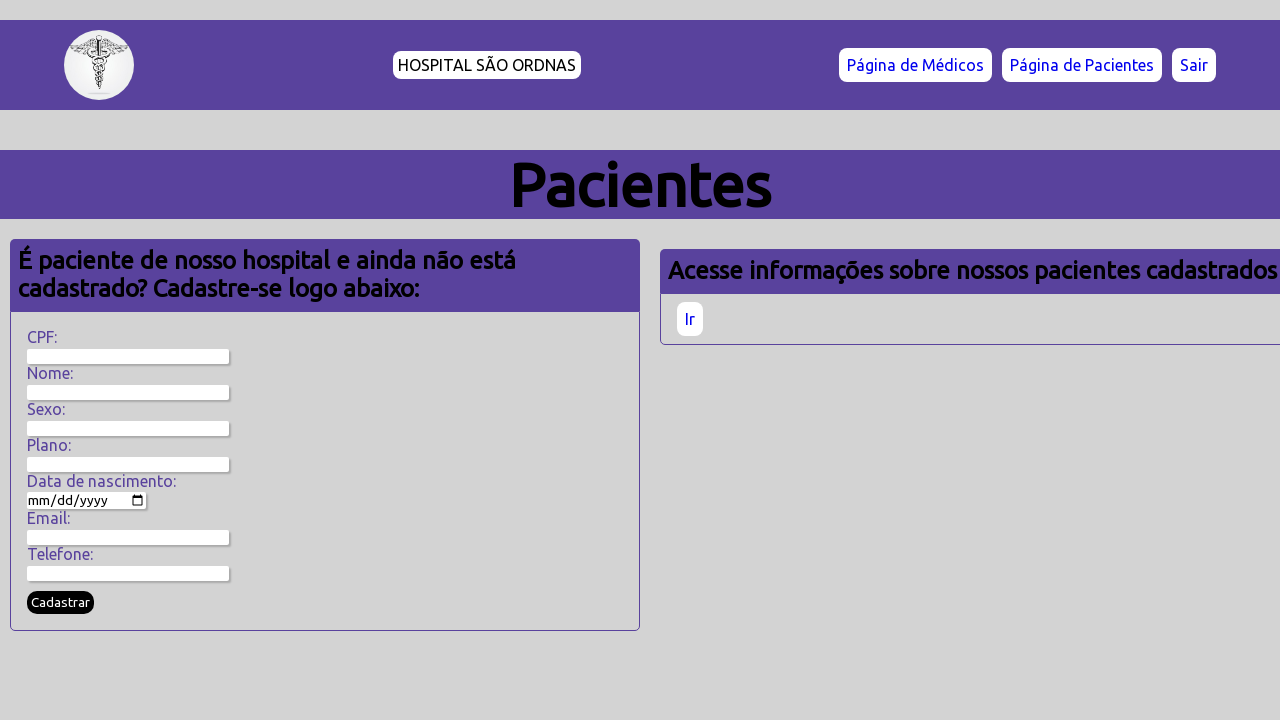

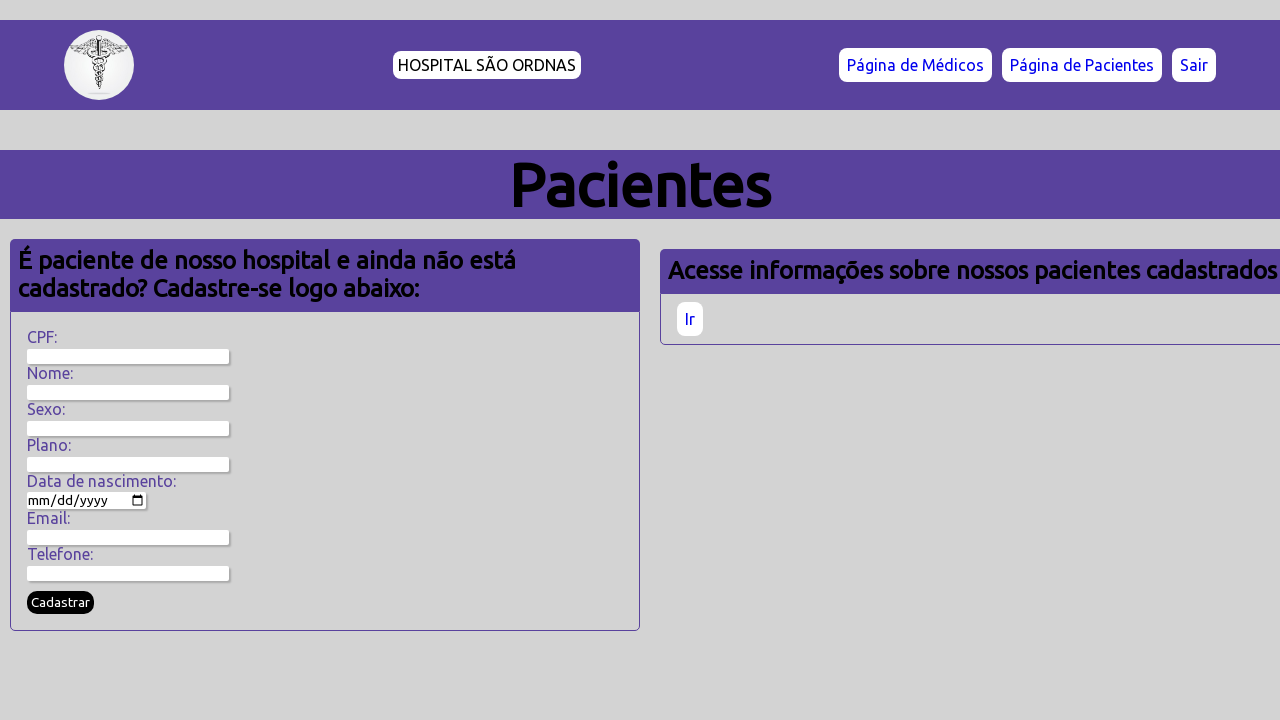